Tests form validation with number value of 200 at the boundary, verifying that an Error alert appears.

Starting URL: https://sauce-form.vercel.app/

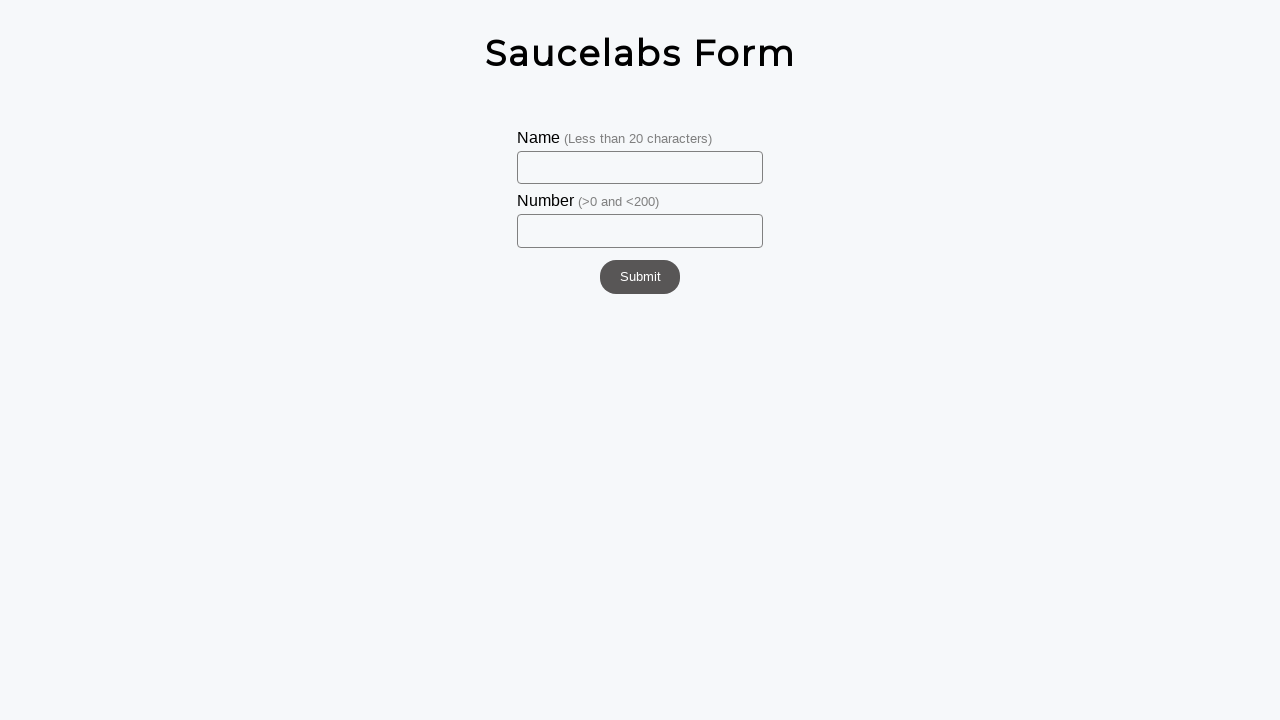

Filled name field with 'Jesus' on #name
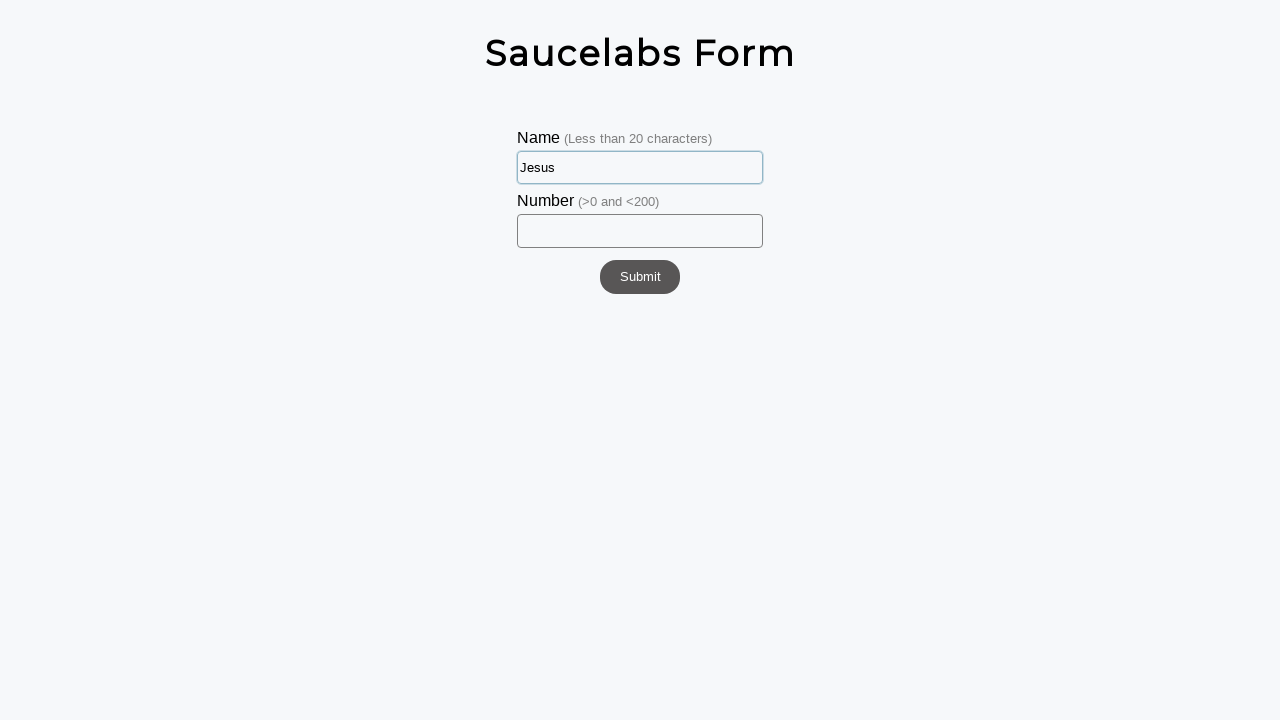

Filled number field with boundary value '200' on #number
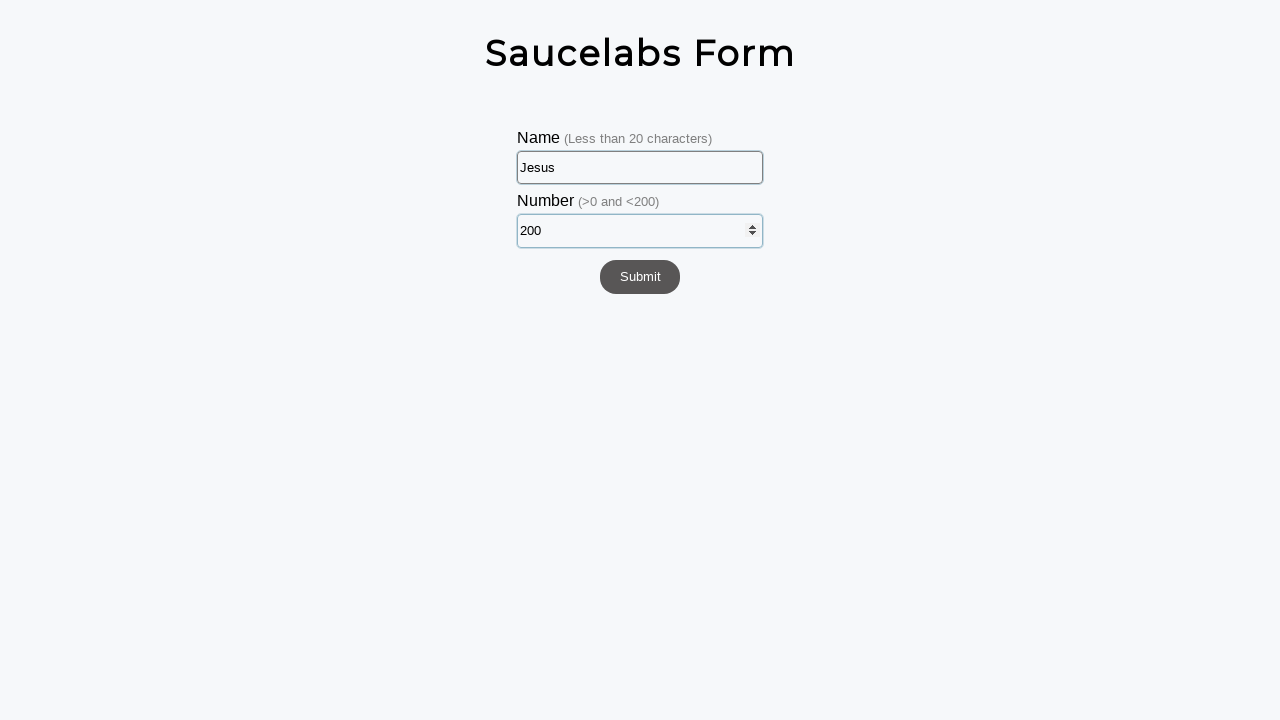

Clicked submit button to trigger form validation at (640, 277) on #submit
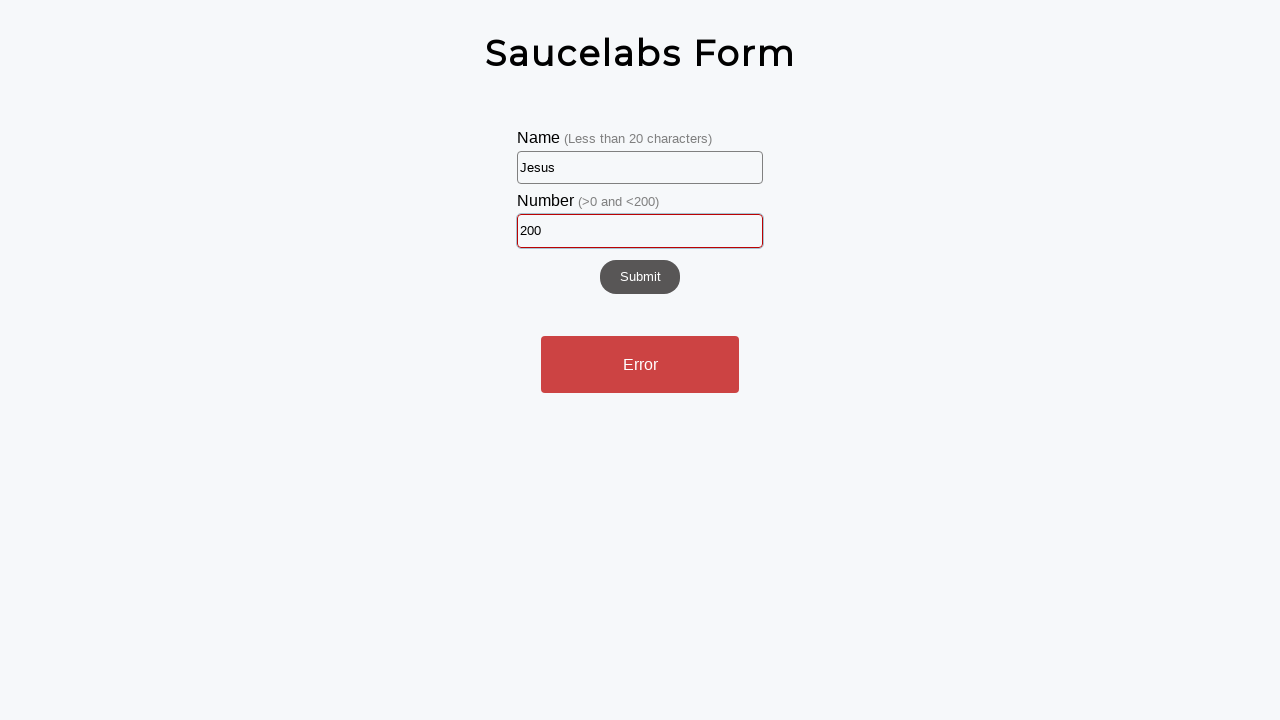

Error alert appeared as expected for boundary value 200
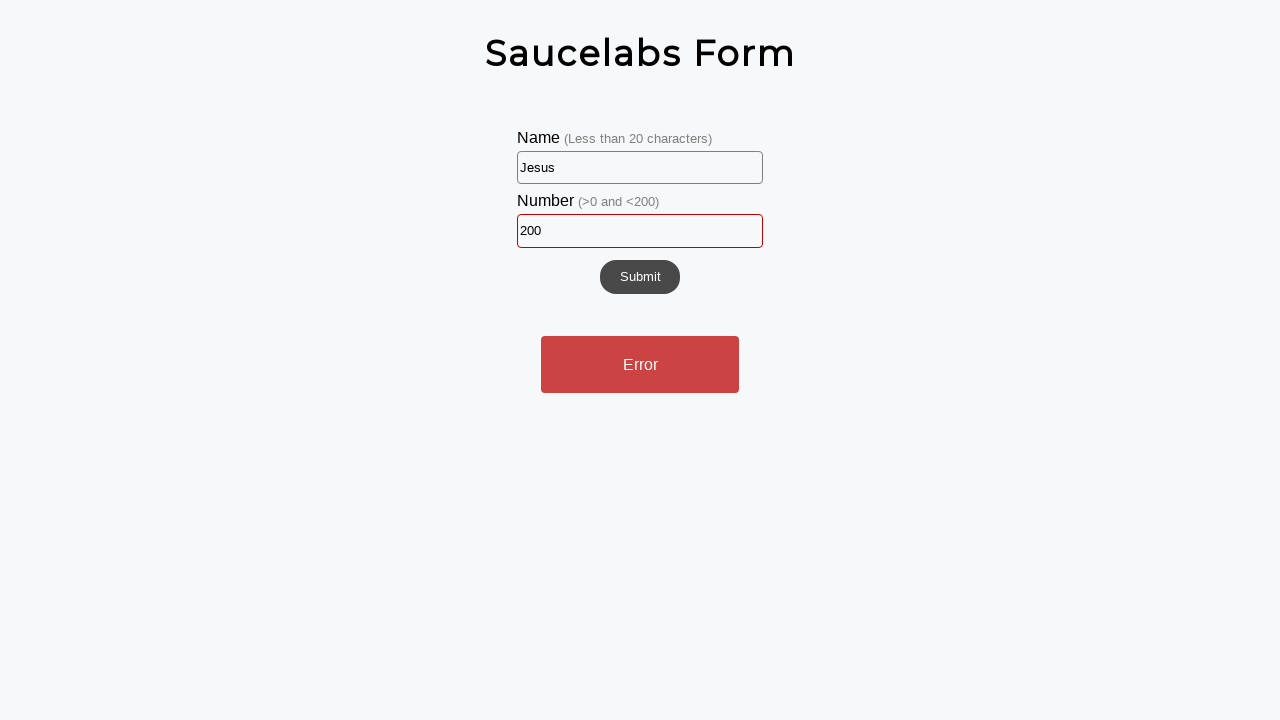

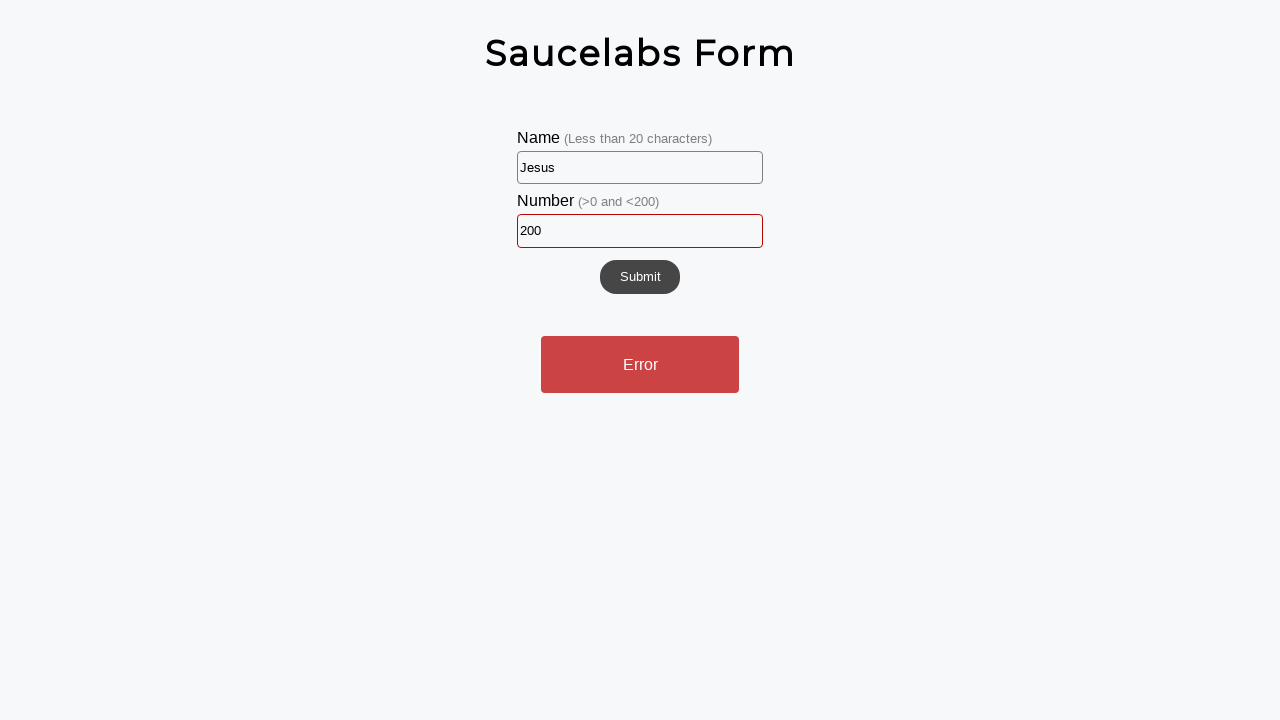